Tests finding a specific code snippet in the GitHub wiki by navigating to the wiki tab, filtering for a page, and verifying the content contains expected code

Starting URL: https://github.com/selenide/selenide

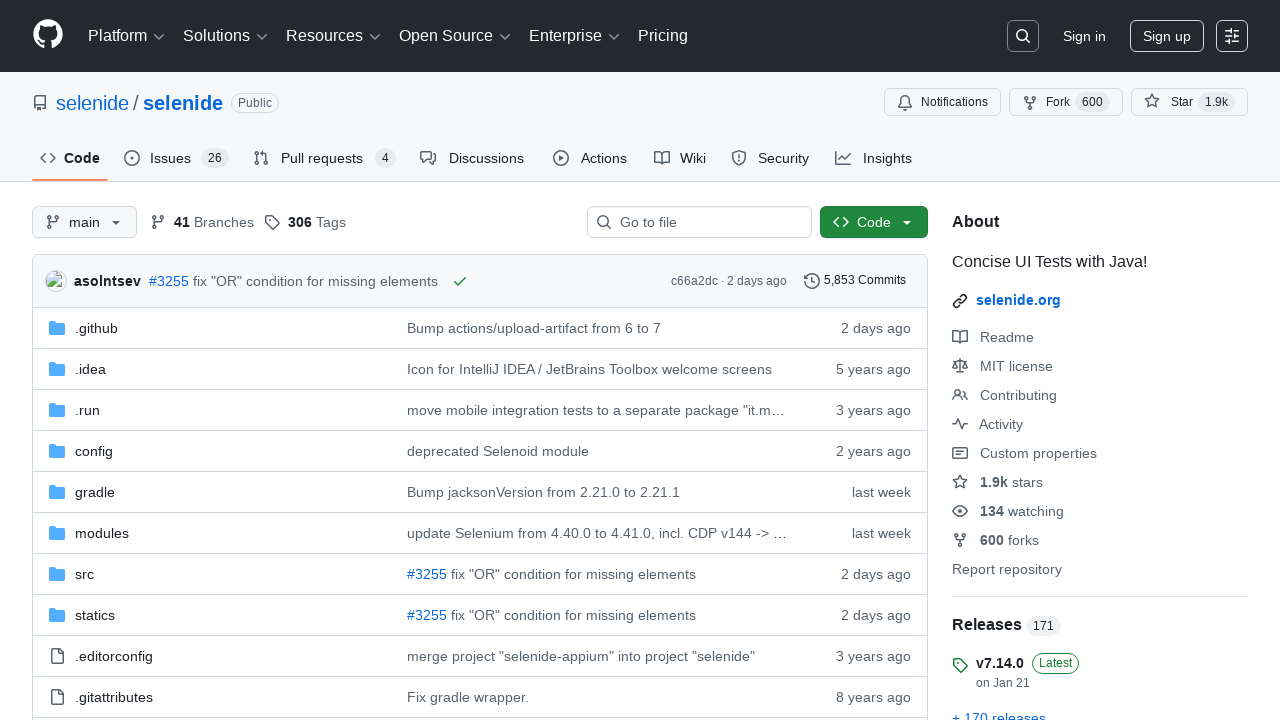

Clicked on the Wiki tab at (680, 158) on #wiki-tab
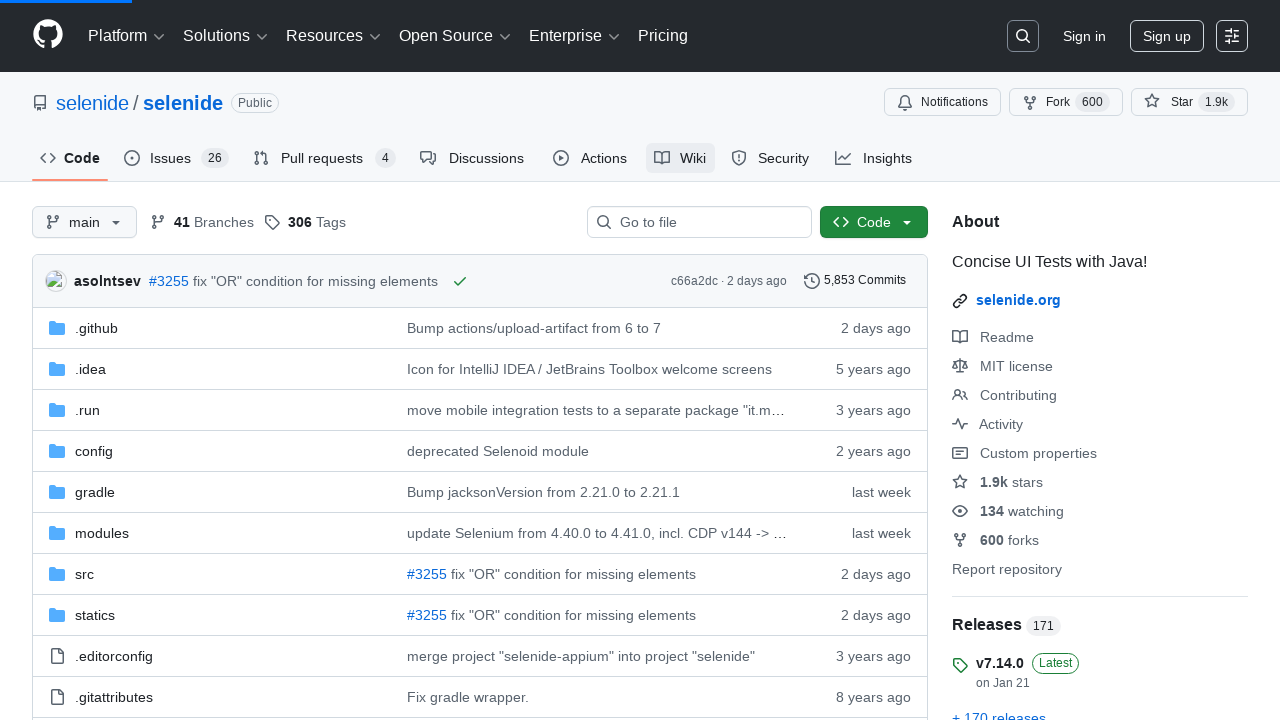

Filtered wiki pages by typing 'Sof' on #wiki-pages-box #wiki-pages-filter
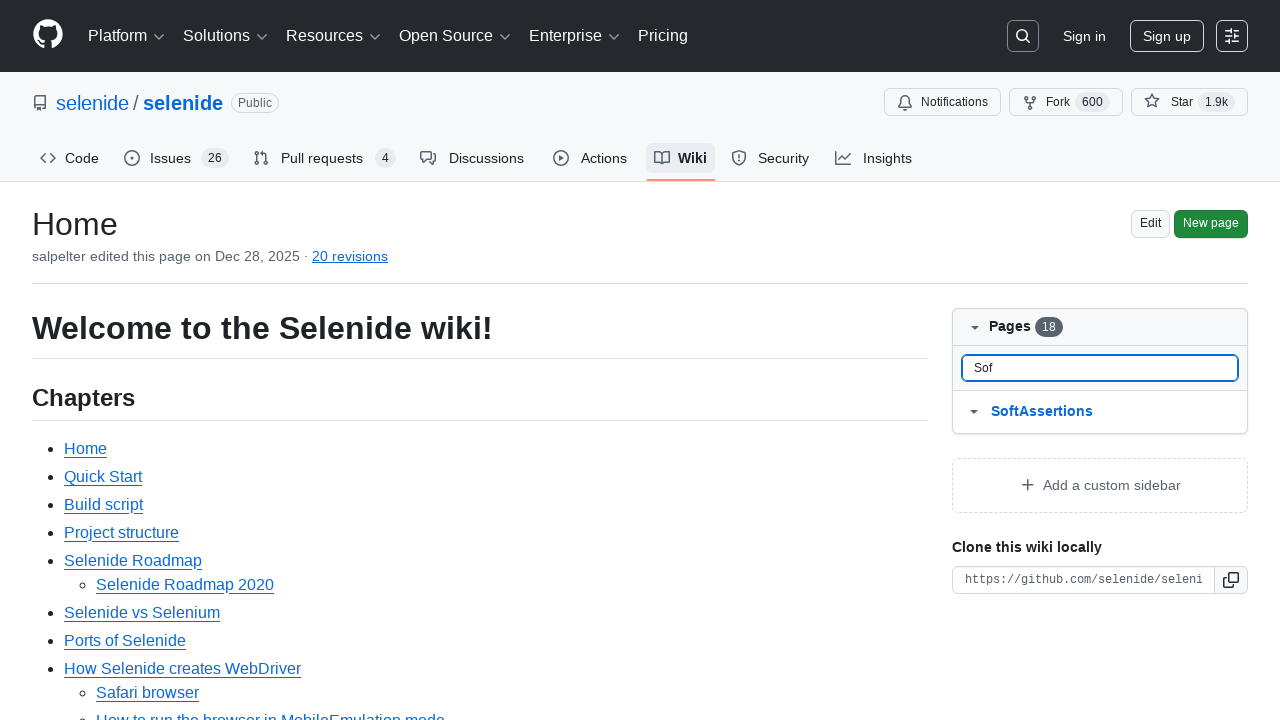

Clicked on the 'SoftAssertions' wiki page link at (1042, 412) on #wiki-pages-box >> text=SoftAssertions
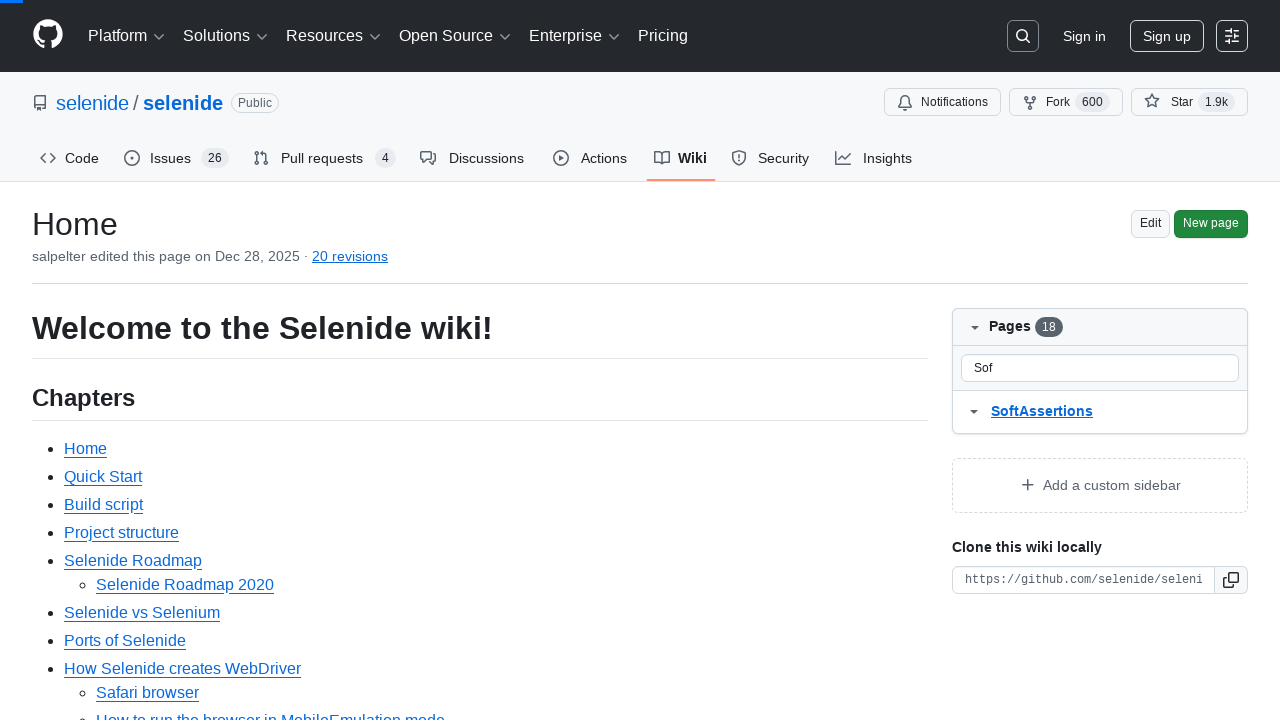

Wiki body element loaded
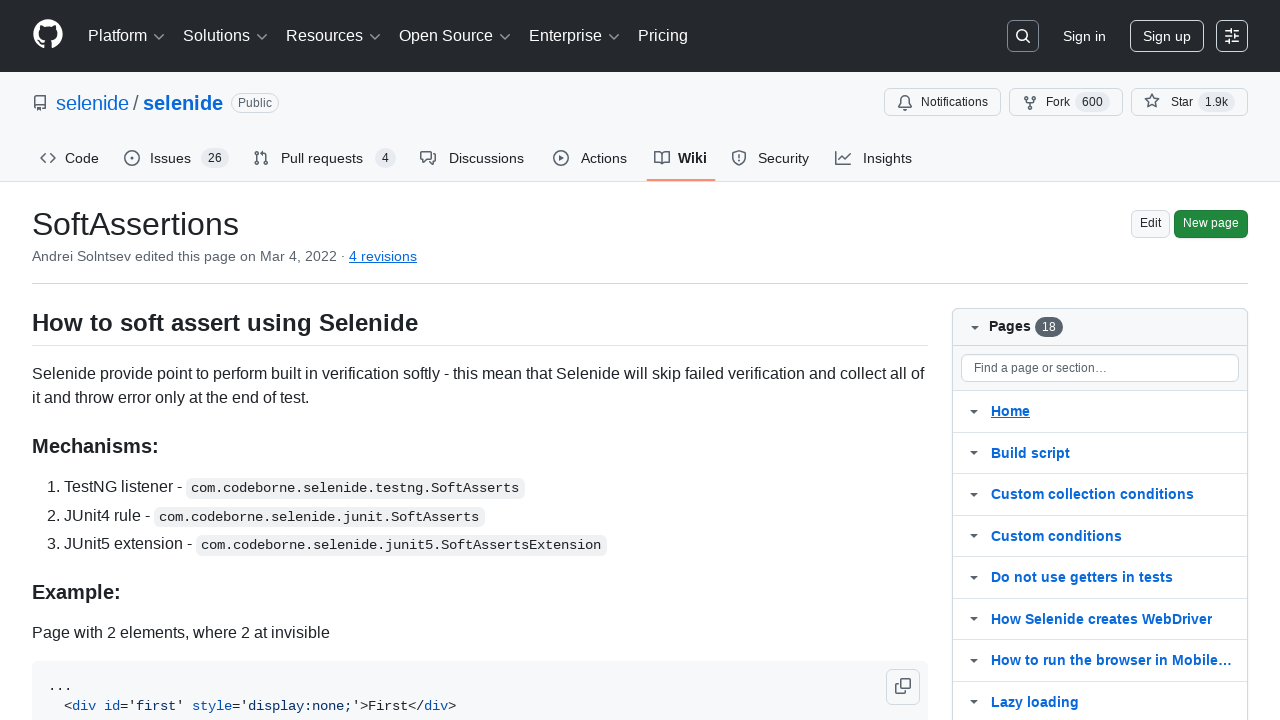

Verified wiki body contains expected code snippet '@ExtendWith({SoftAssertsExtension.class})'
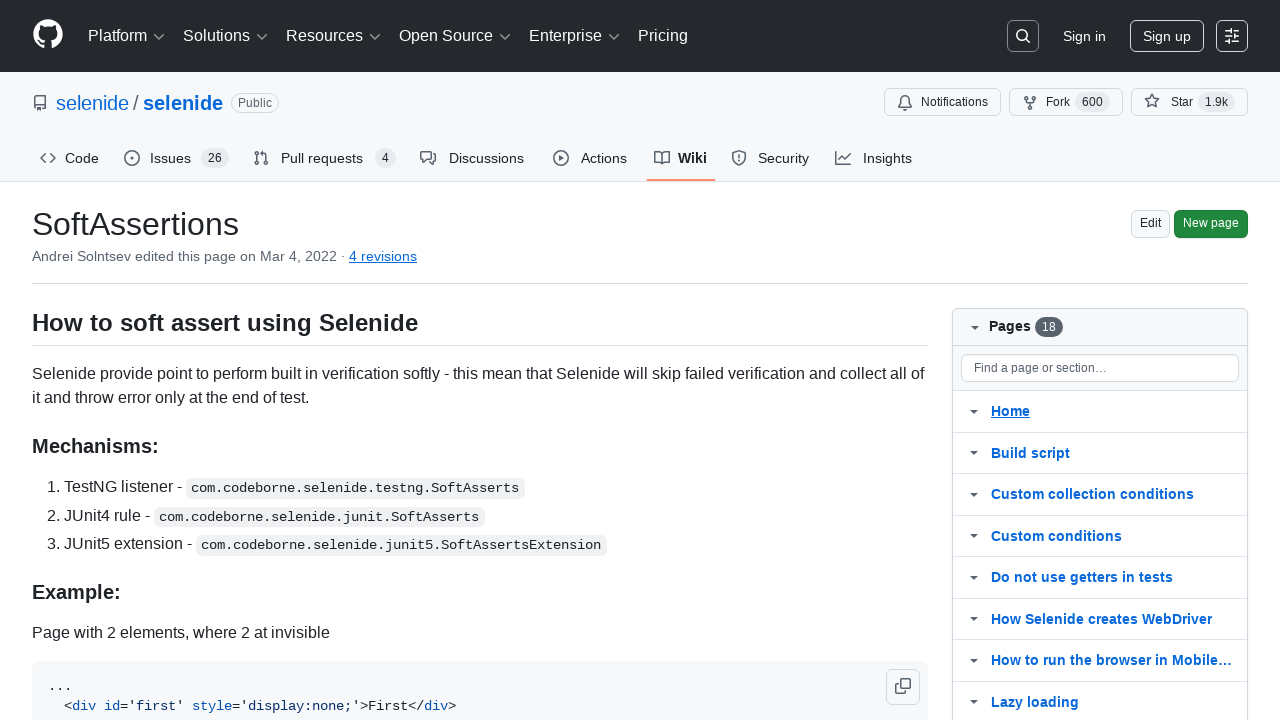

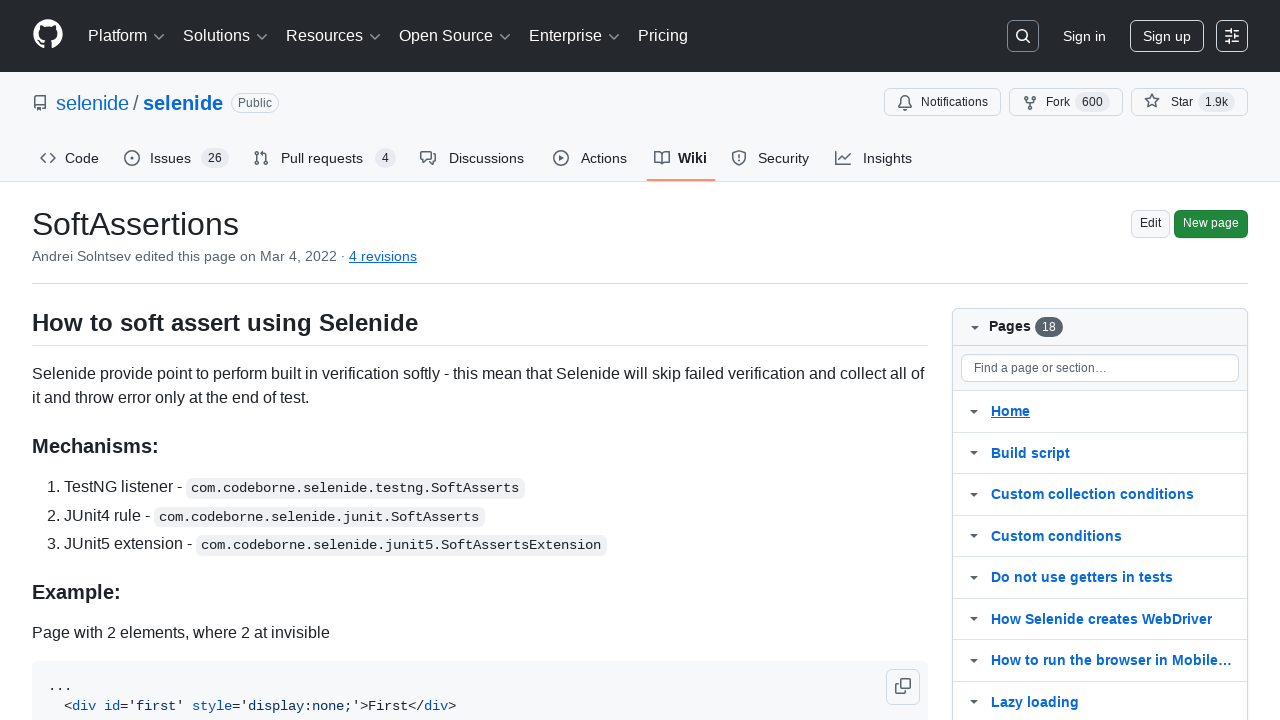